Tests the USPS ZIP code lookup functionality by entering a city and state (Beverly Hills, CA), clicking the Find button, and verifying the results page contains the expected location.

Starting URL: https://tools.usps.com/zip-code-lookup.htm?bycitystate

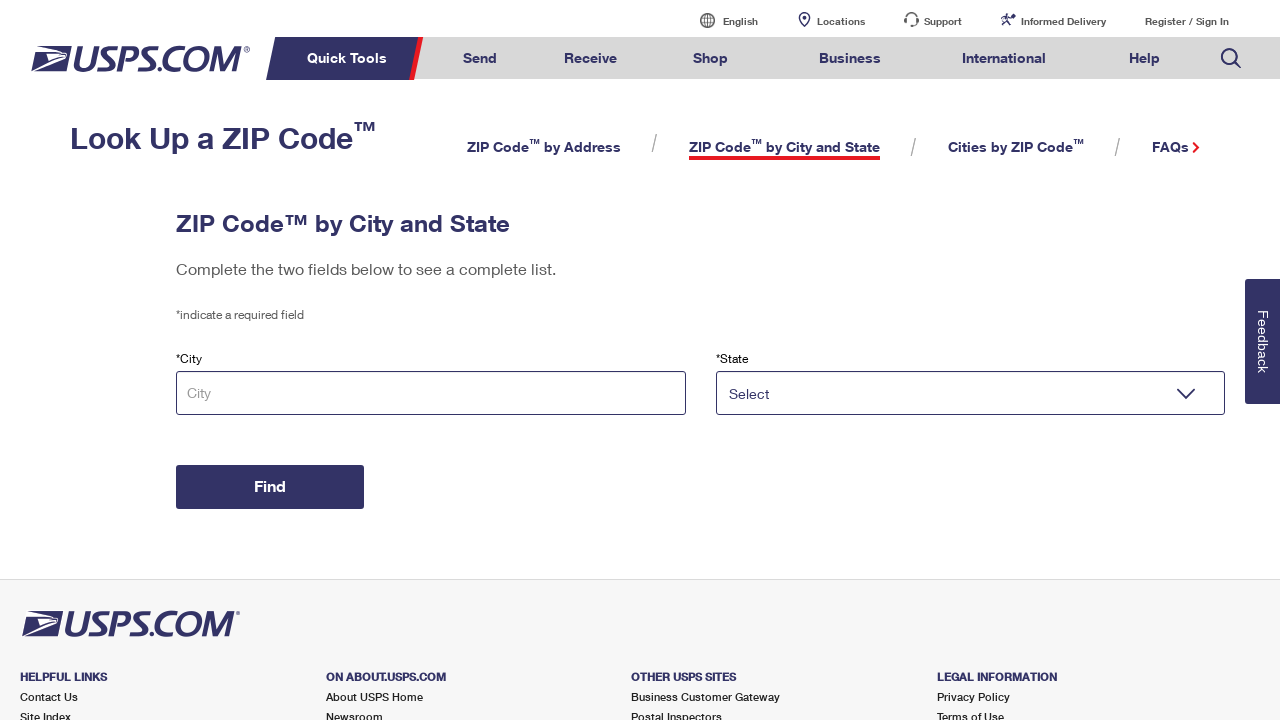

Filled city input field with 'Beverly Hills' on input[name='tCity-city-state']
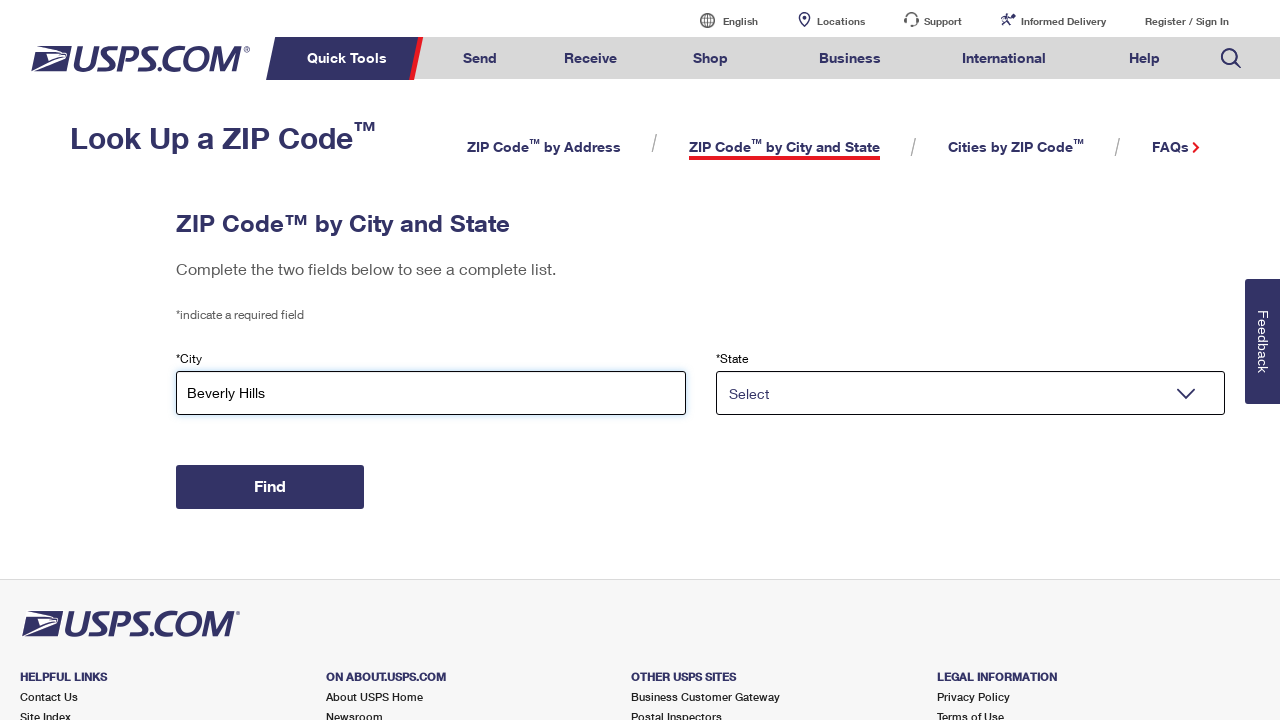

Selected 'CA' from state dropdown on select[name='tState-city-state']
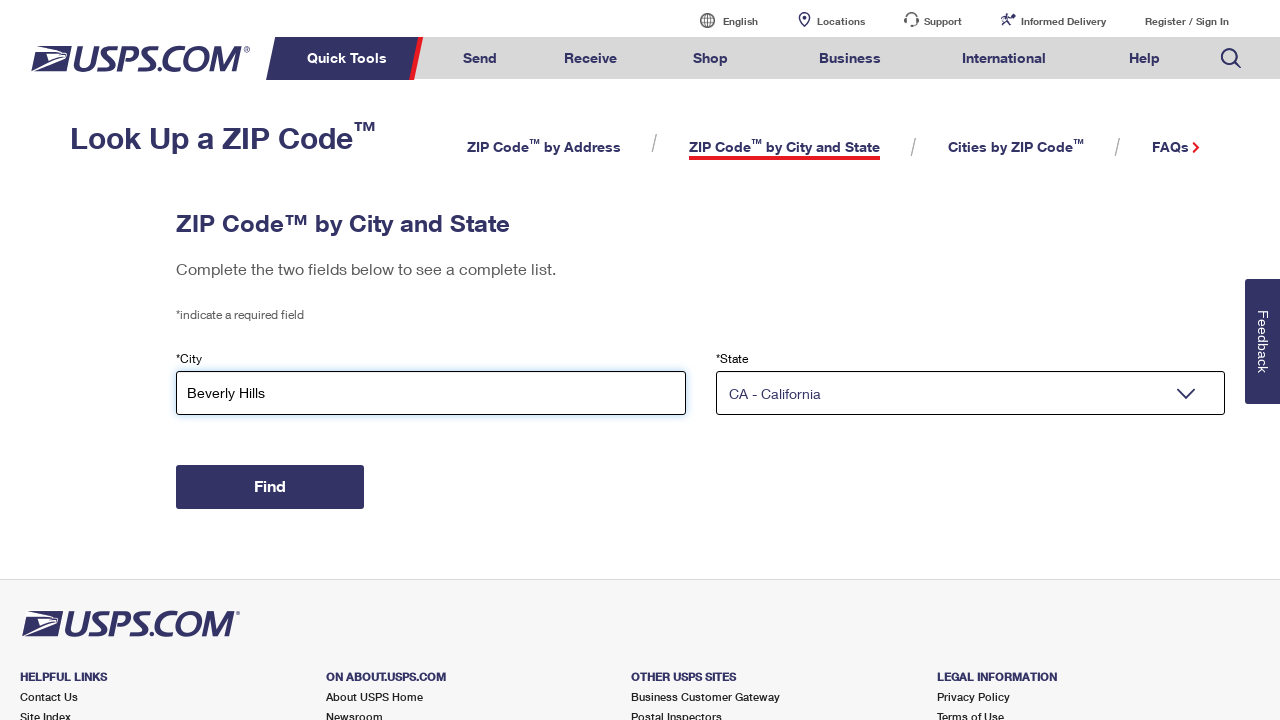

Clicked Find button to search for ZIP code at (270, 487) on #zip-by-city-and-state
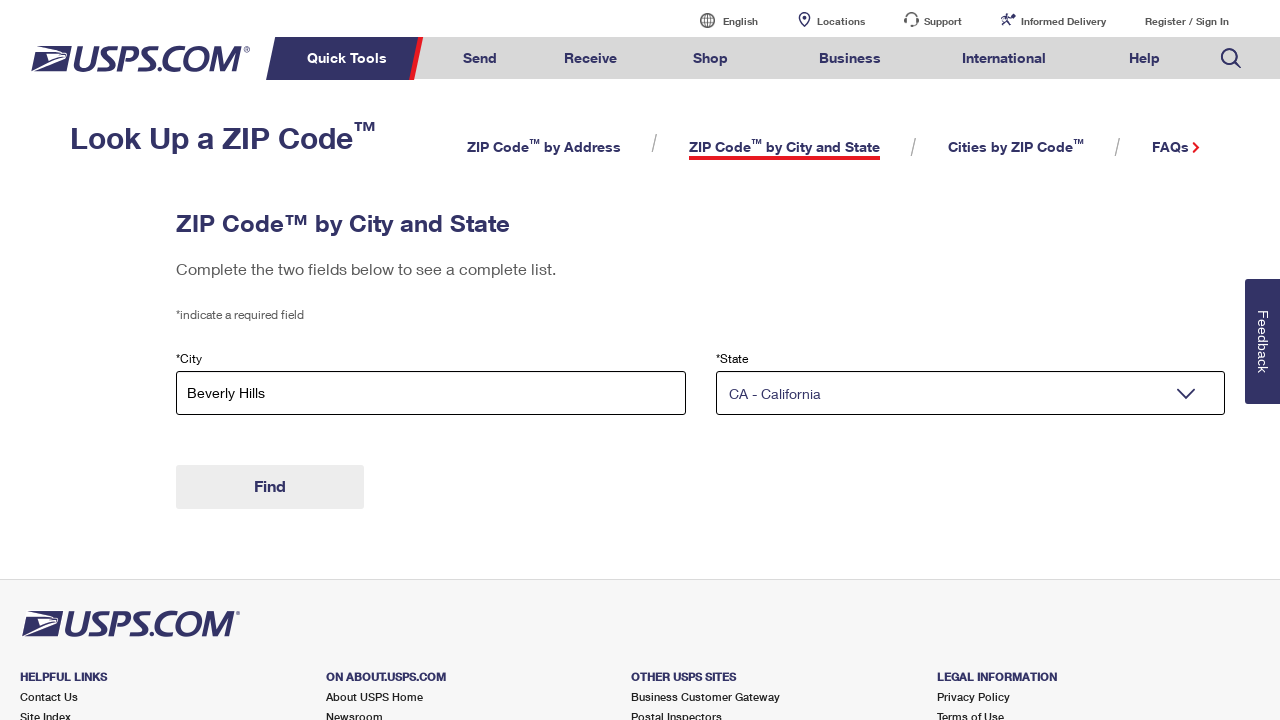

Waited for page to load (domcontentloaded)
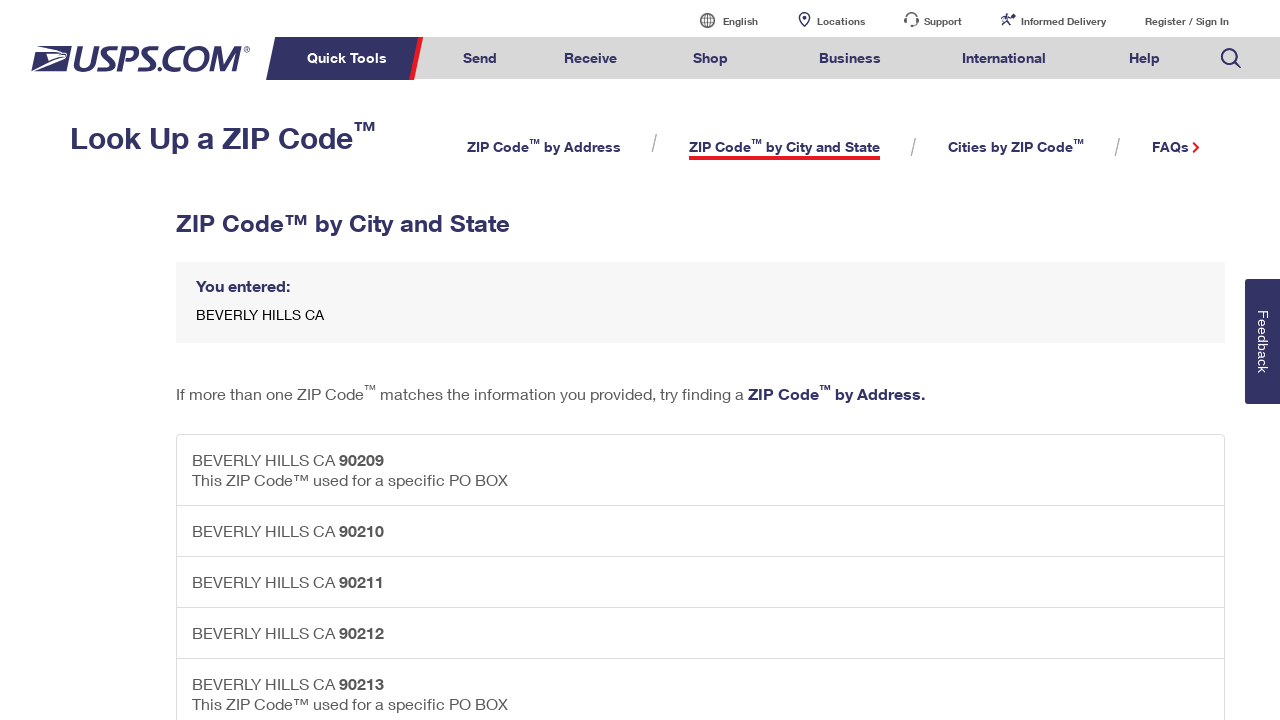

Extracted body text to verify results
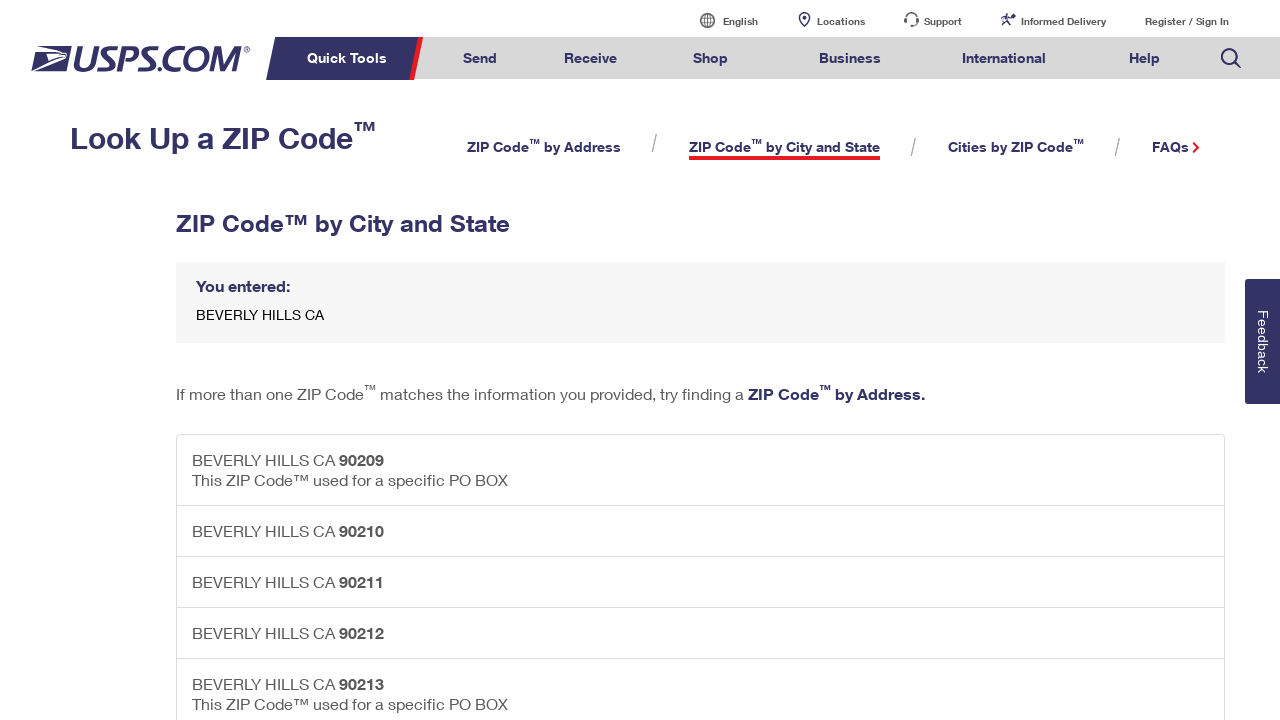

Verified results page contains 'BEVERLY HILLS CA'
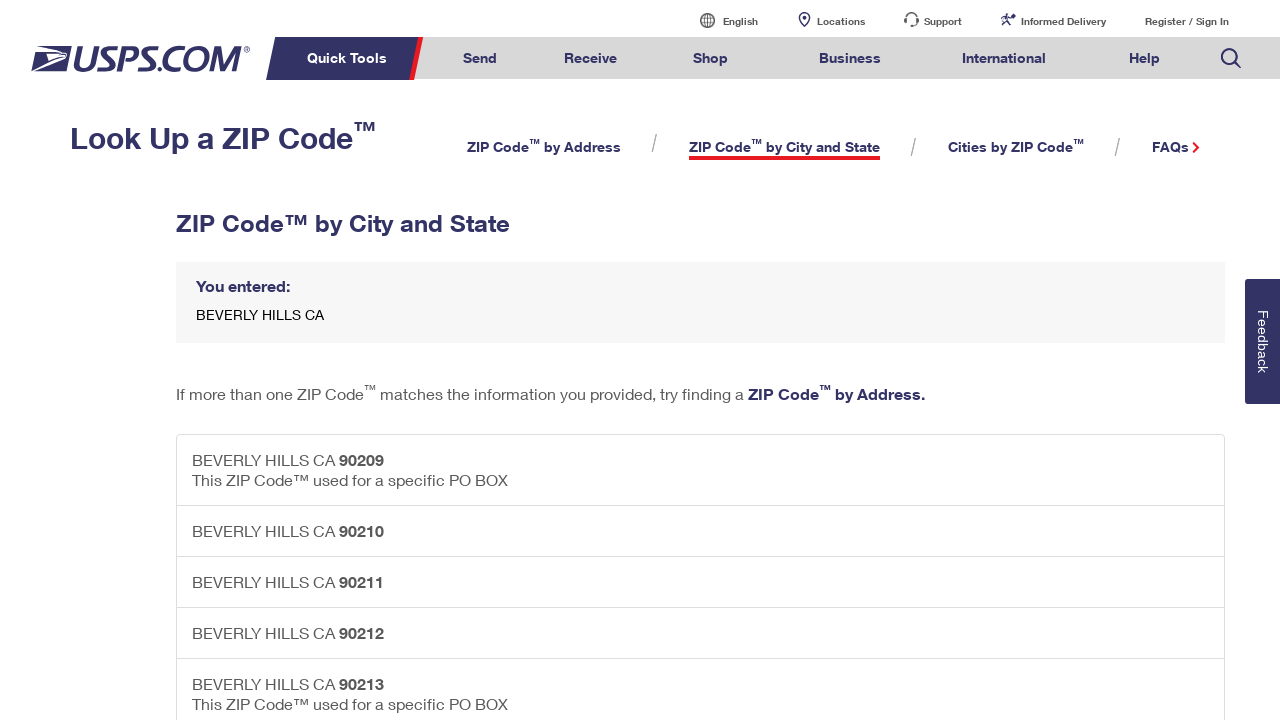

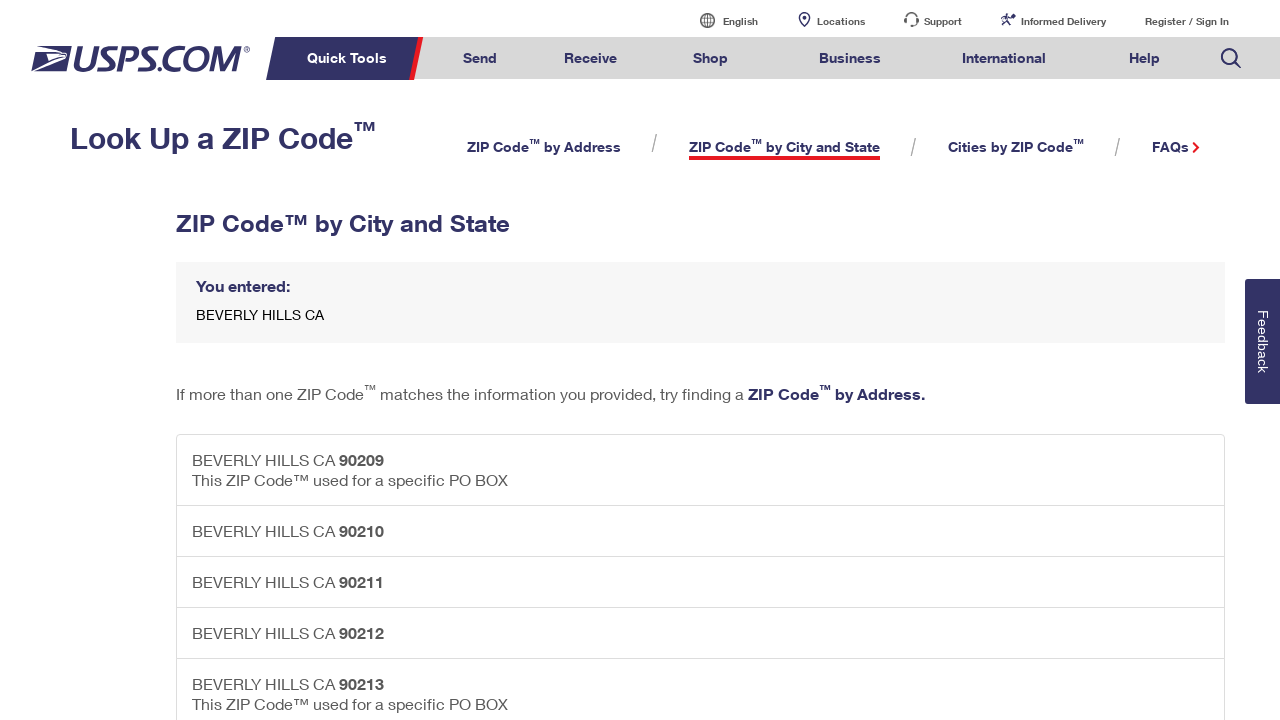